Demonstrates browser tab management by opening the OpenCart website, then opening a new tab and navigating to the OrangeHRM demo site.

Starting URL: https://www.opencart.com/

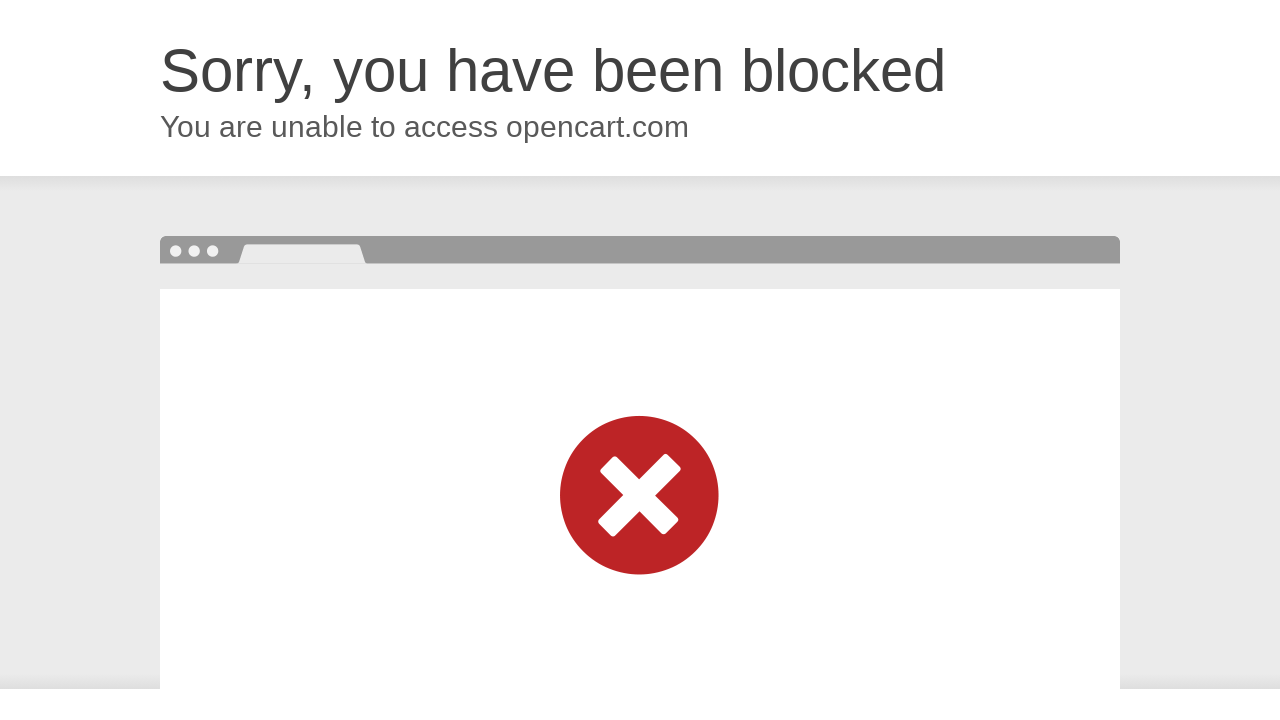

Opened a new browser tab
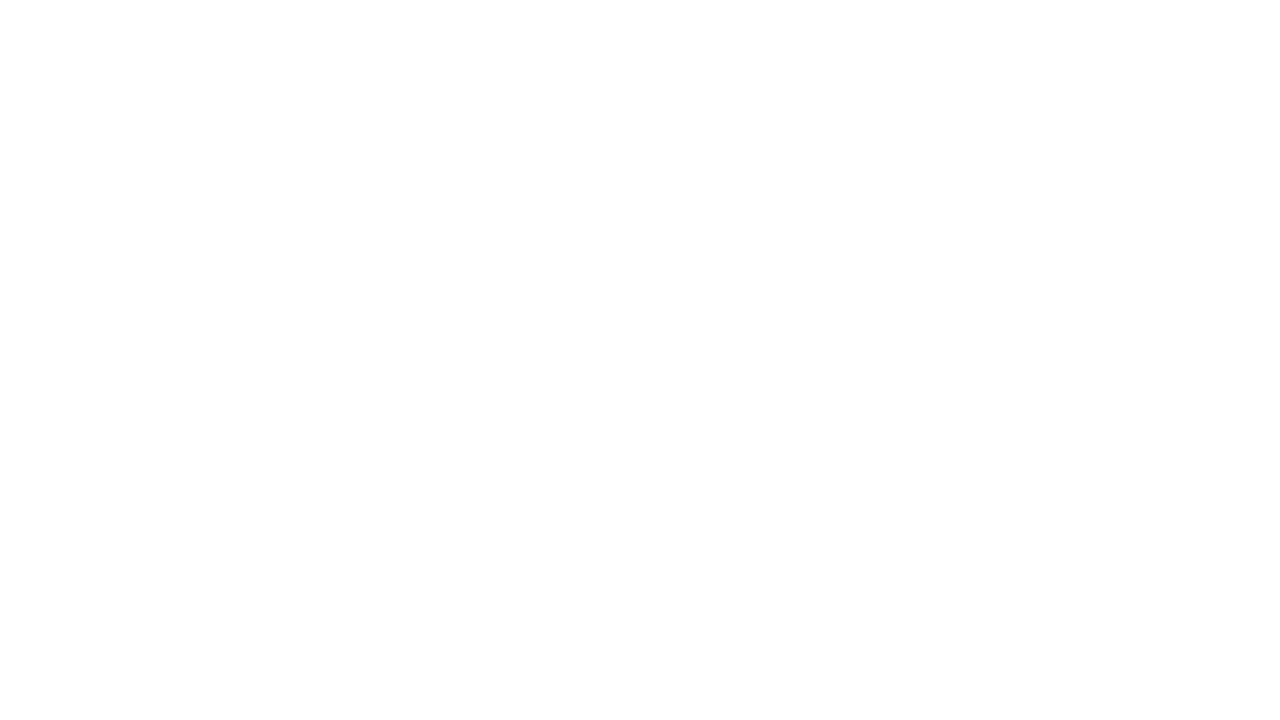

Navigated to OrangeHRM demo site in new tab
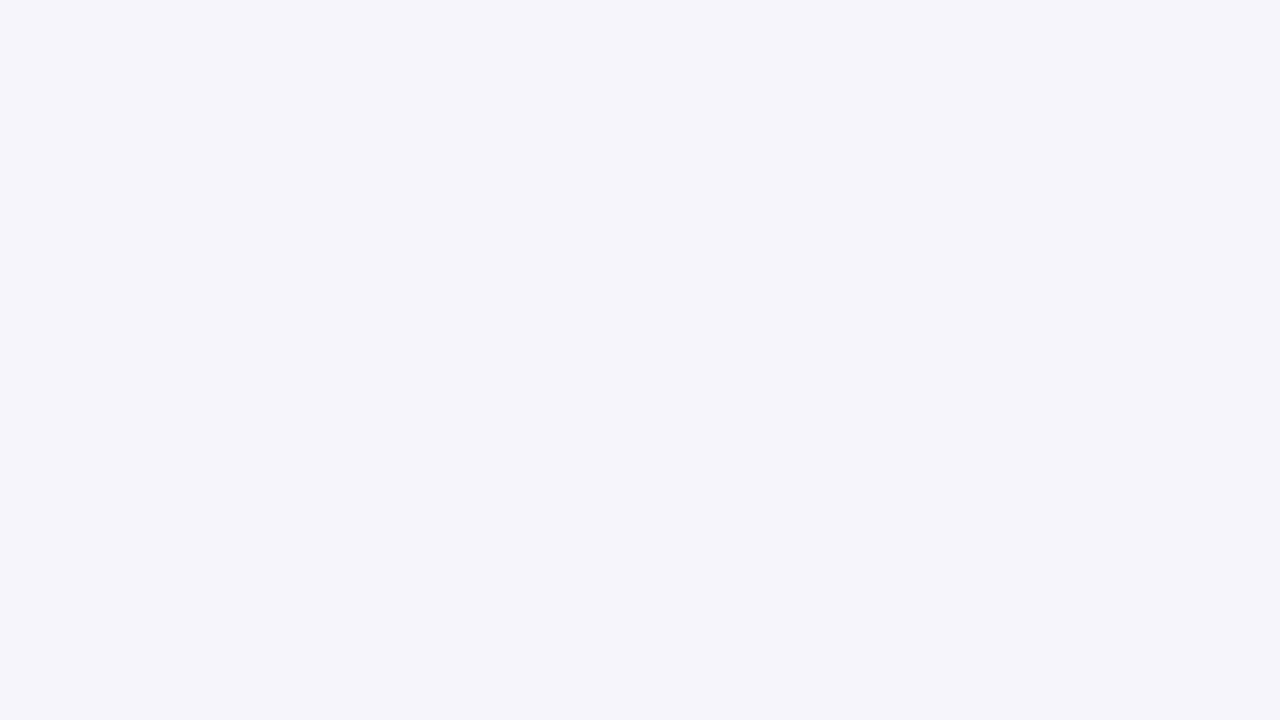

Waited for OrangeHRM page to load (domcontentloaded state)
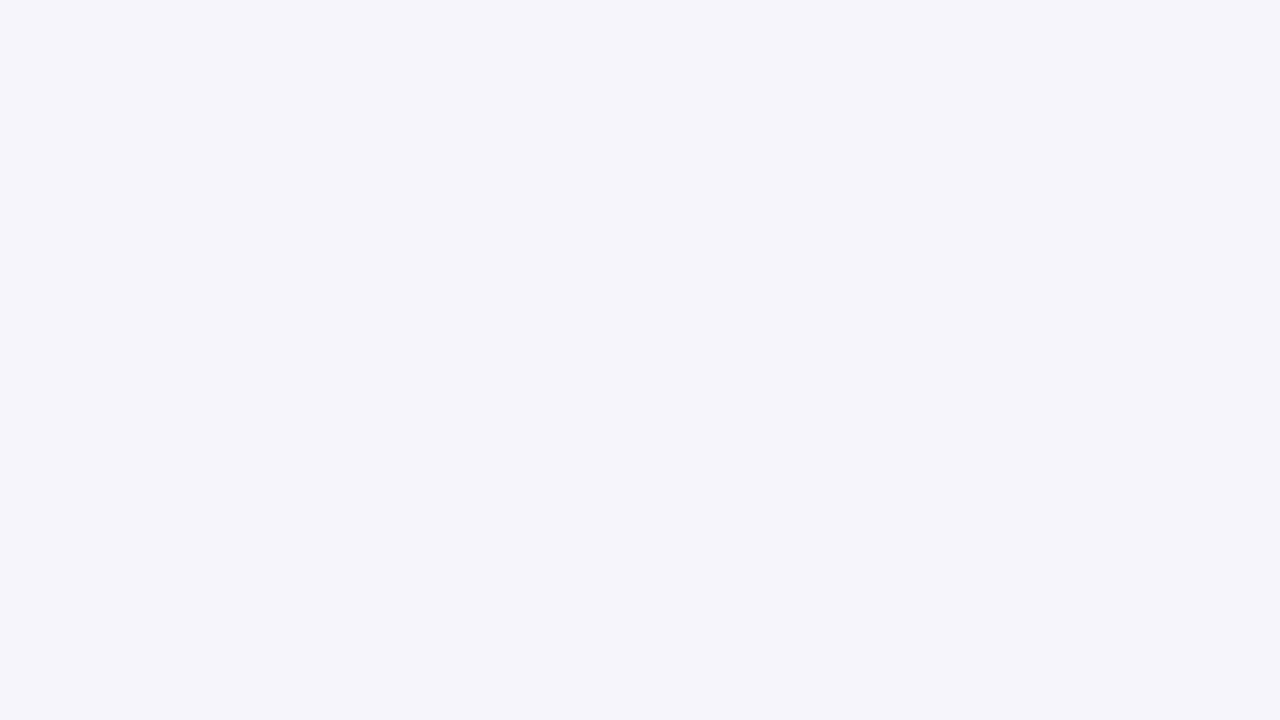

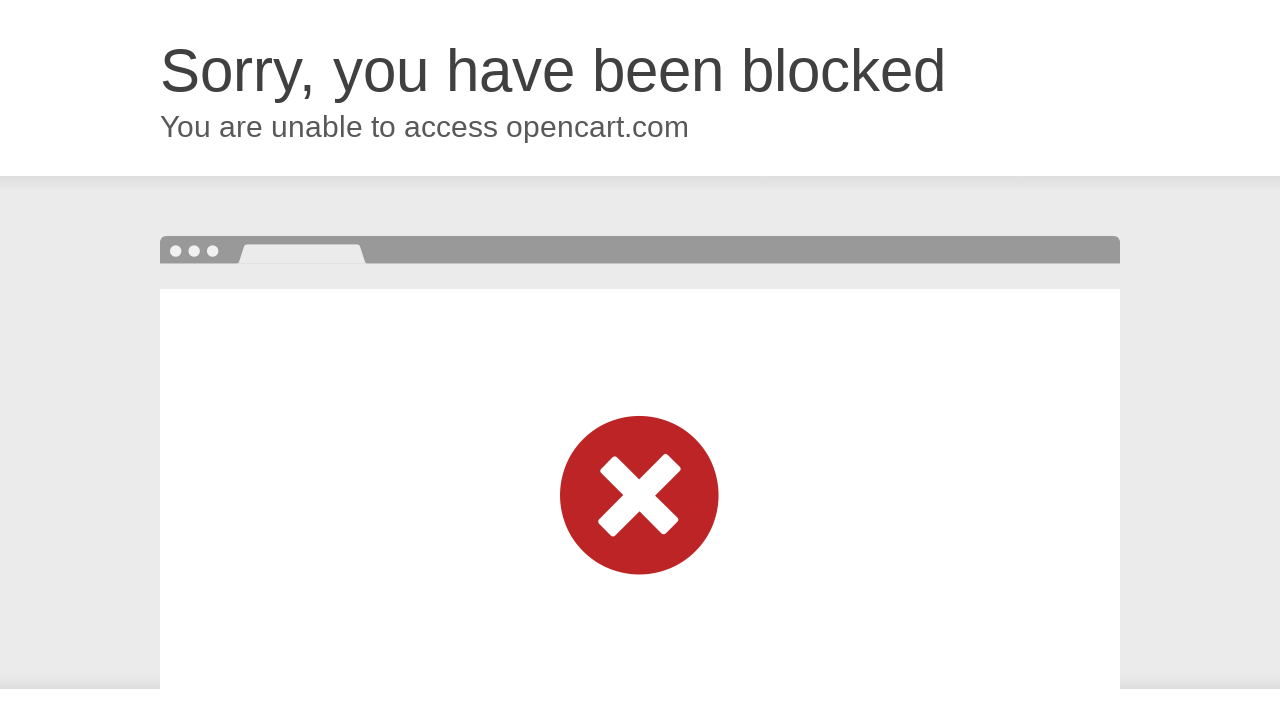